Tests the registration form password field by entering a password

Starting URL: https://www.sharelane.com/cgi-bin/register.py?page=1&zip_code=12345

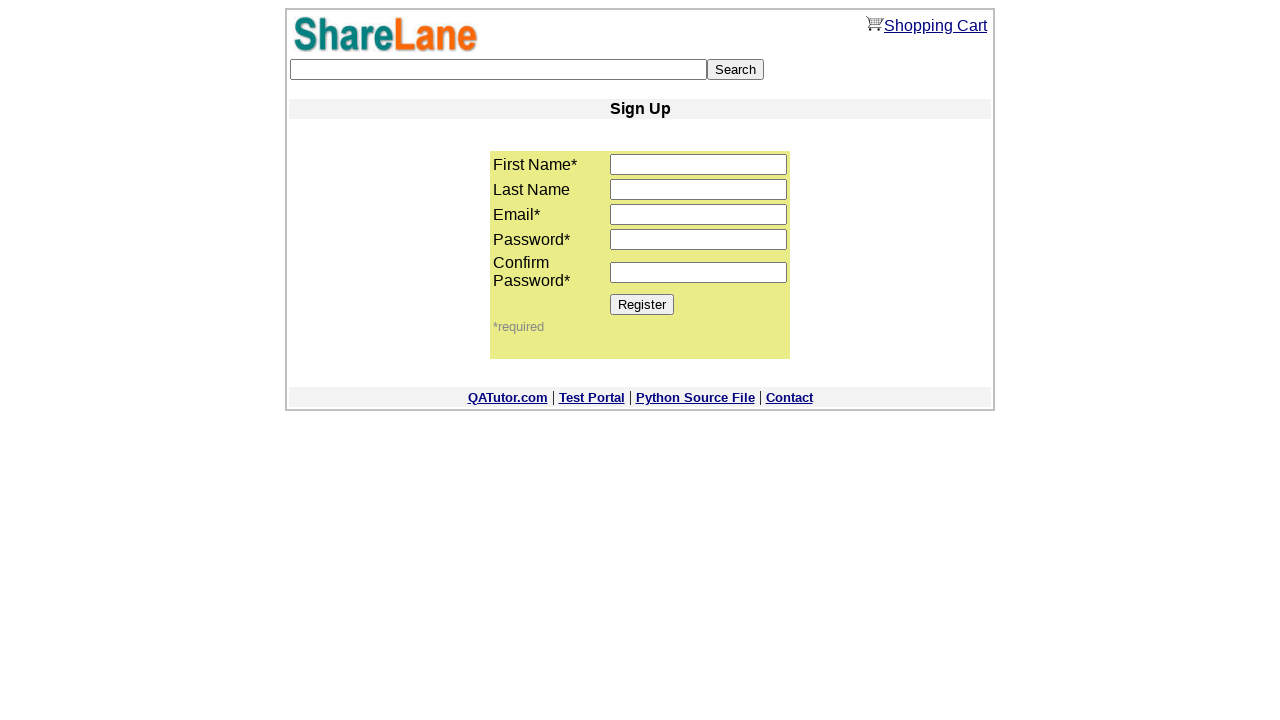

Entered password 'ups4' into password field on input[name='password1']
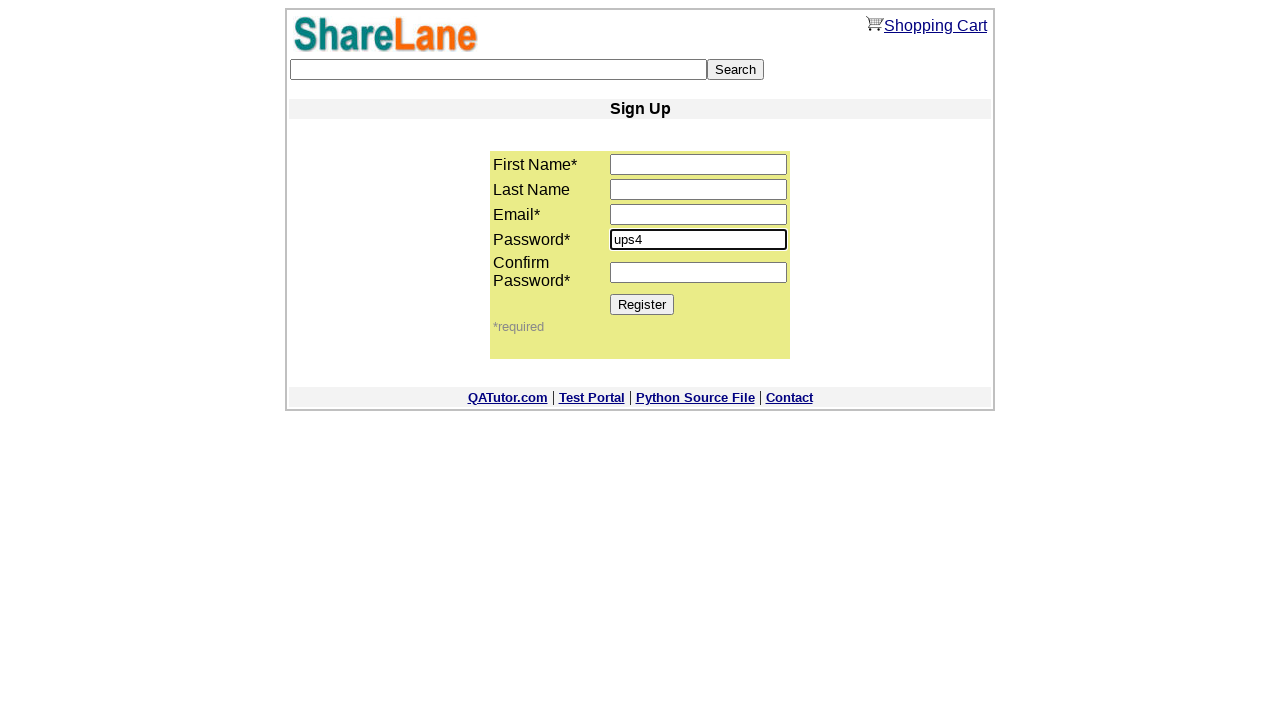

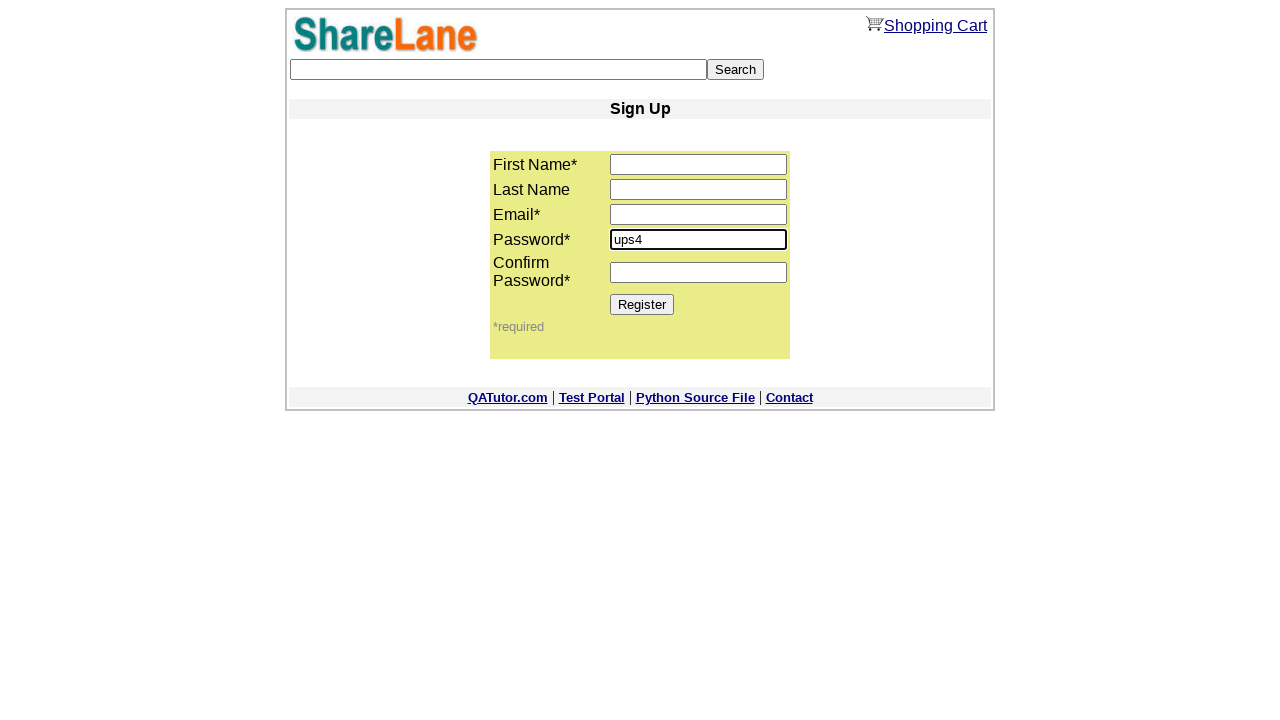